Tests handling browser alerts by clicking a button that triggers an alert, accepting it, then reading a value from the page, calculating a mathematical result, entering the answer, and submitting the form.

Starting URL: http://suninjuly.github.io/alert_accept.html

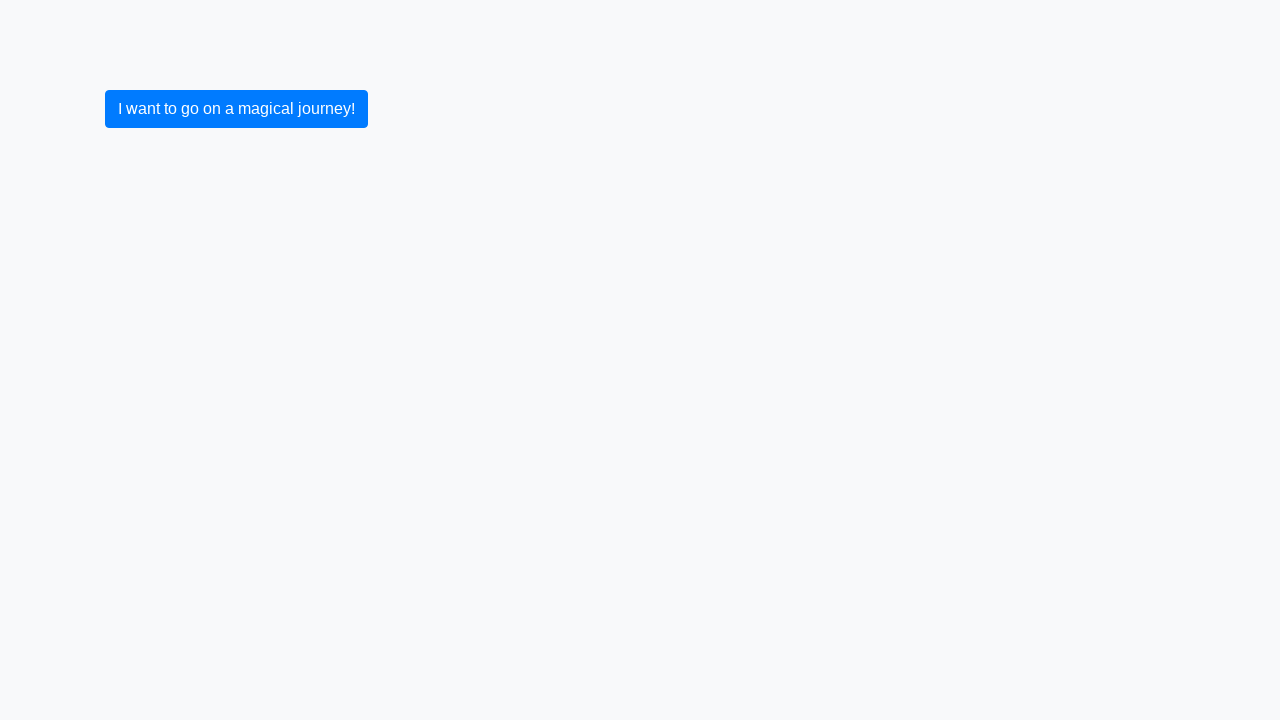

Set up dialog handler to accept browser alerts
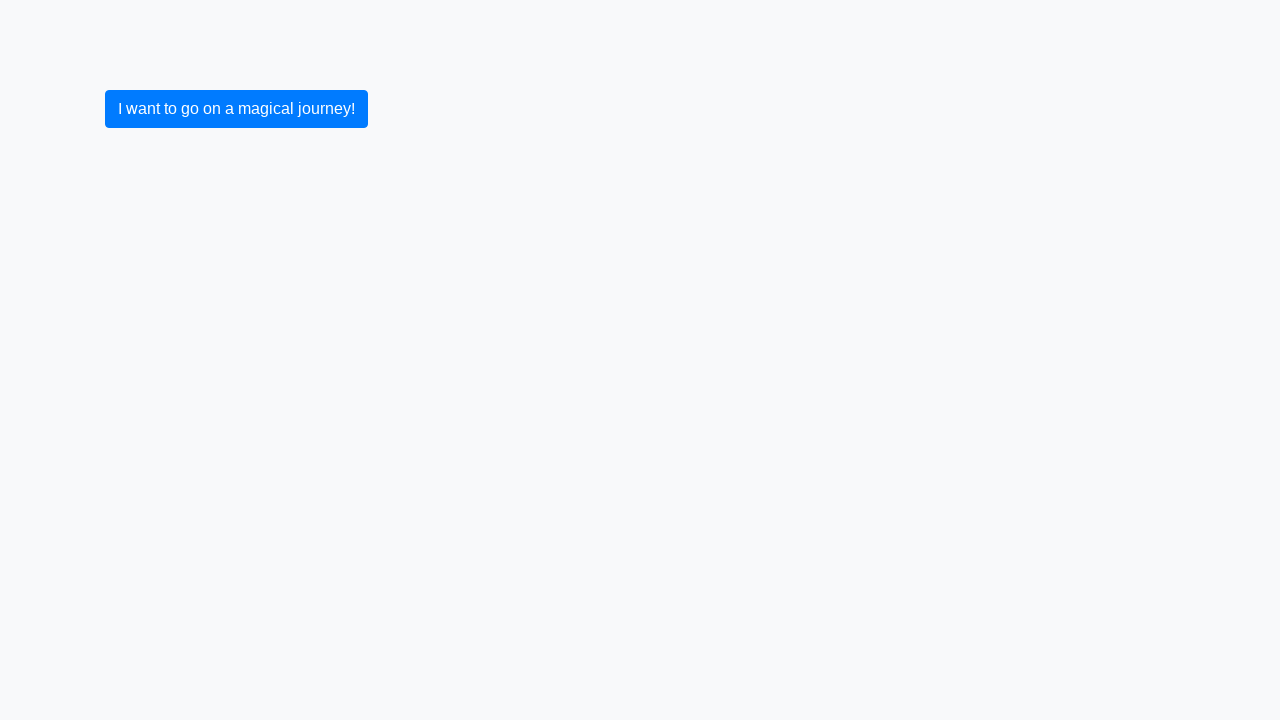

Clicked button to trigger alert at (236, 109) on button.btn
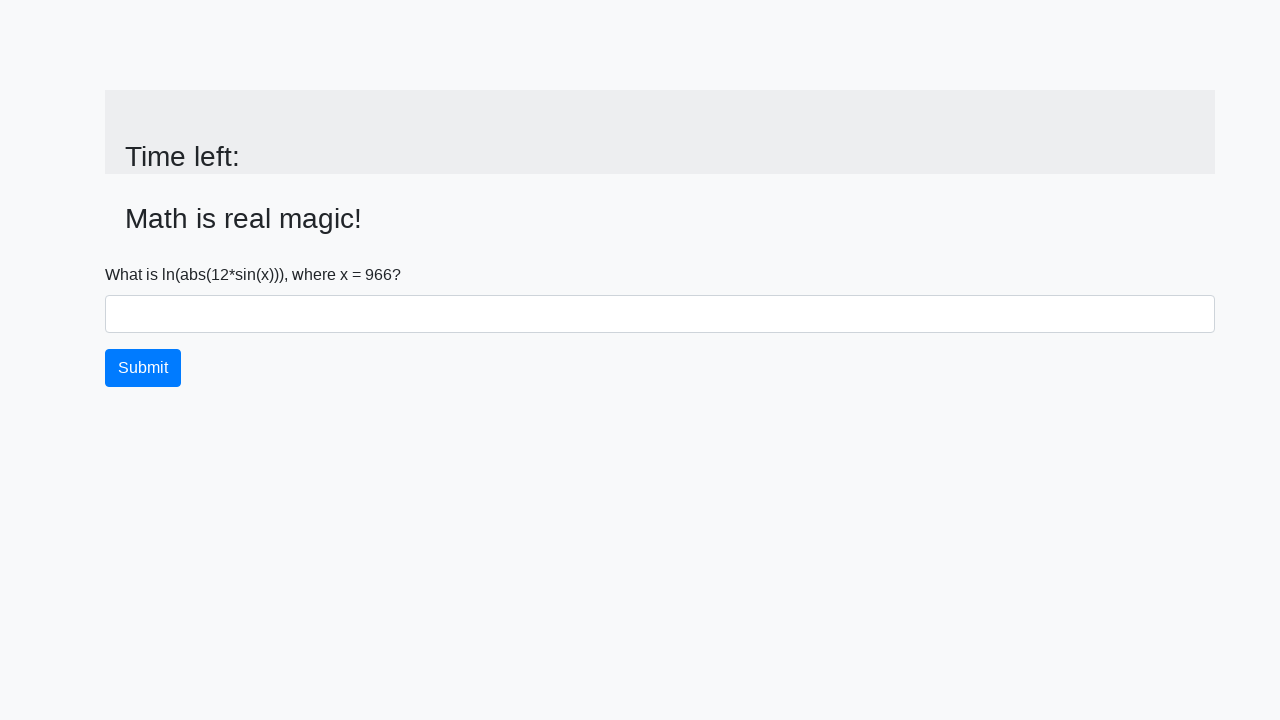

Alert was accepted and input value element loaded
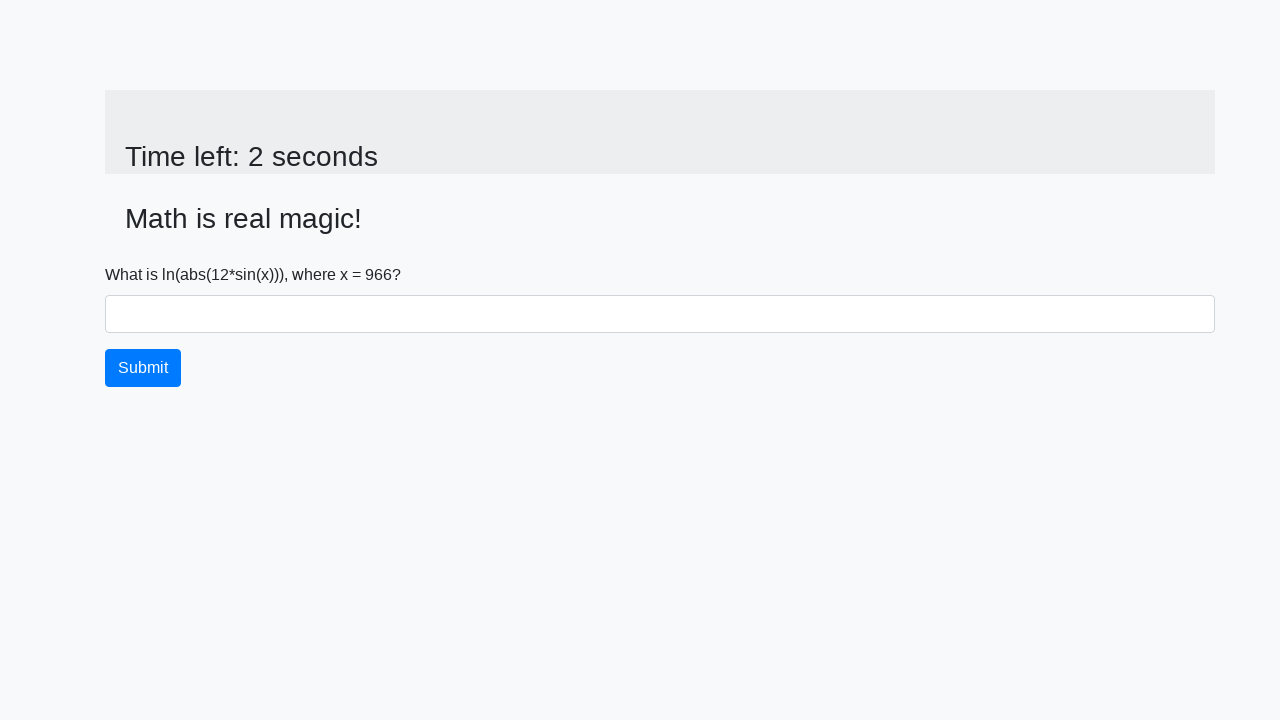

Retrieved x value from page: 966
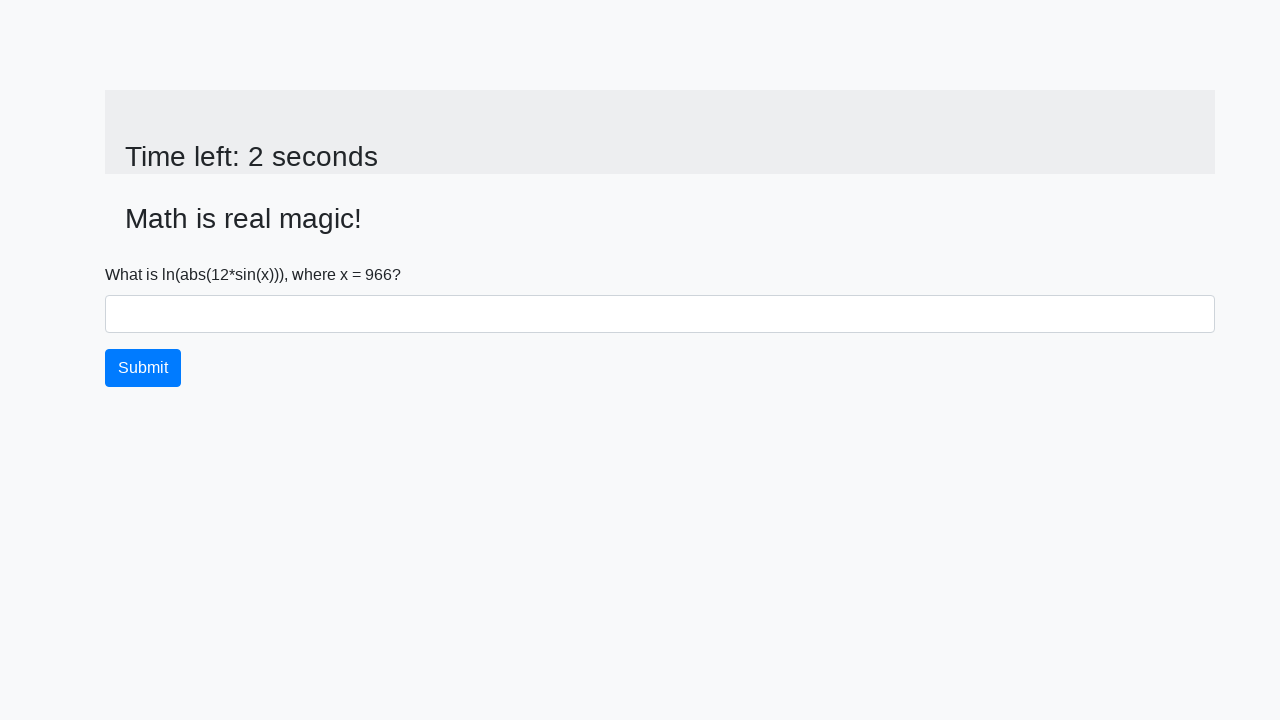

Calculated and filled answer field with: 2.4841167691389927 on #answer
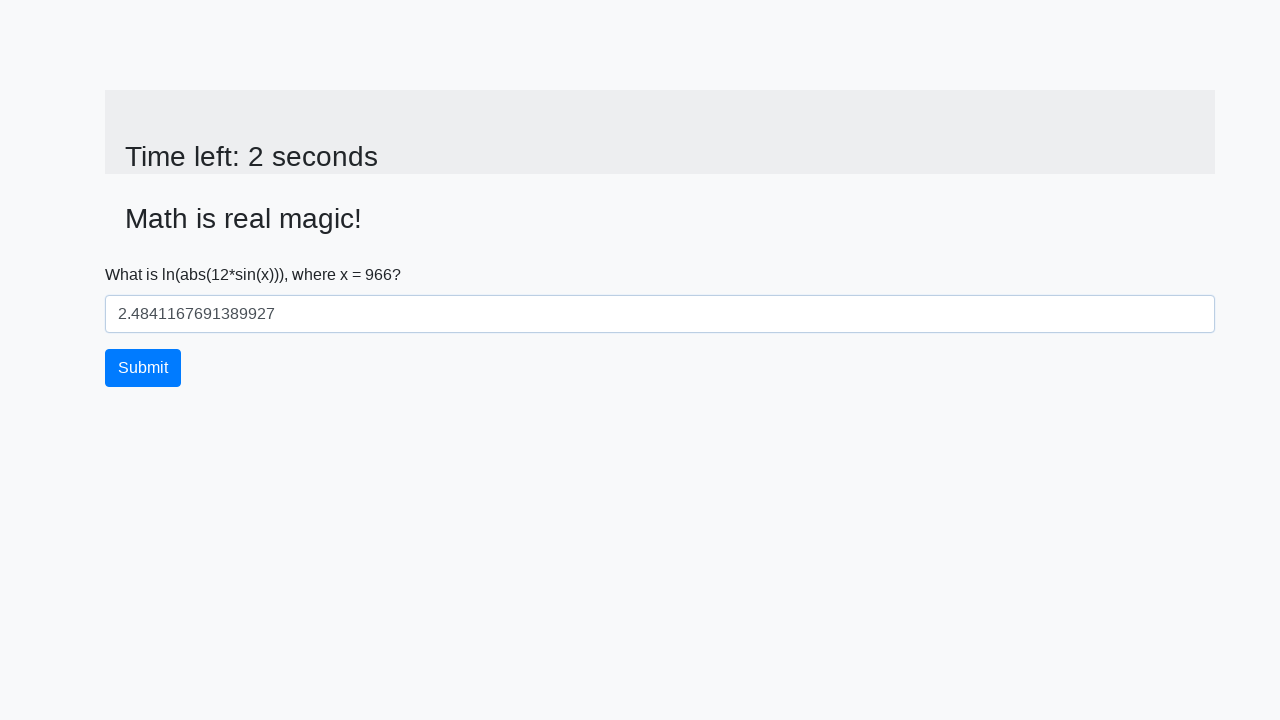

Clicked submit button to submit the form at (143, 368) on button.btn
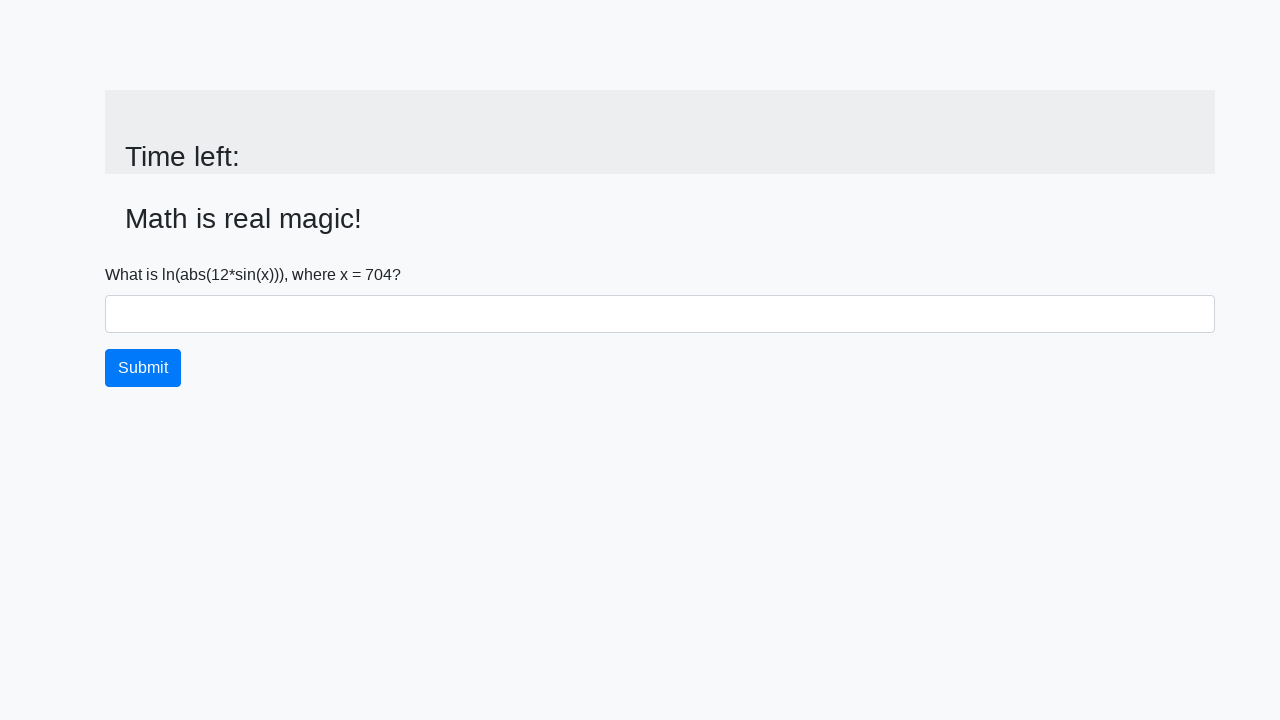

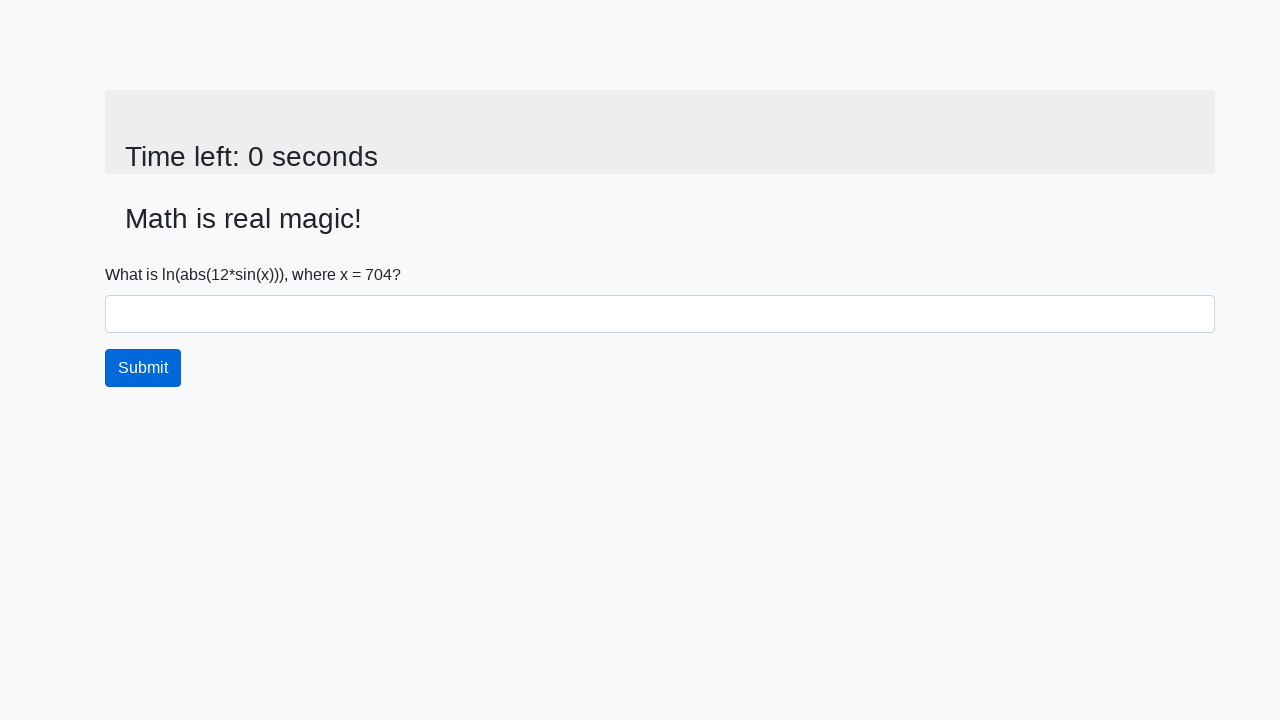